Tests an explicit wait scenario where the script waits for a price to change to $100, clicks a button, performs a mathematical calculation based on a displayed value, and submits the answer

Starting URL: http://suninjuly.github.io/explicit_wait2.html

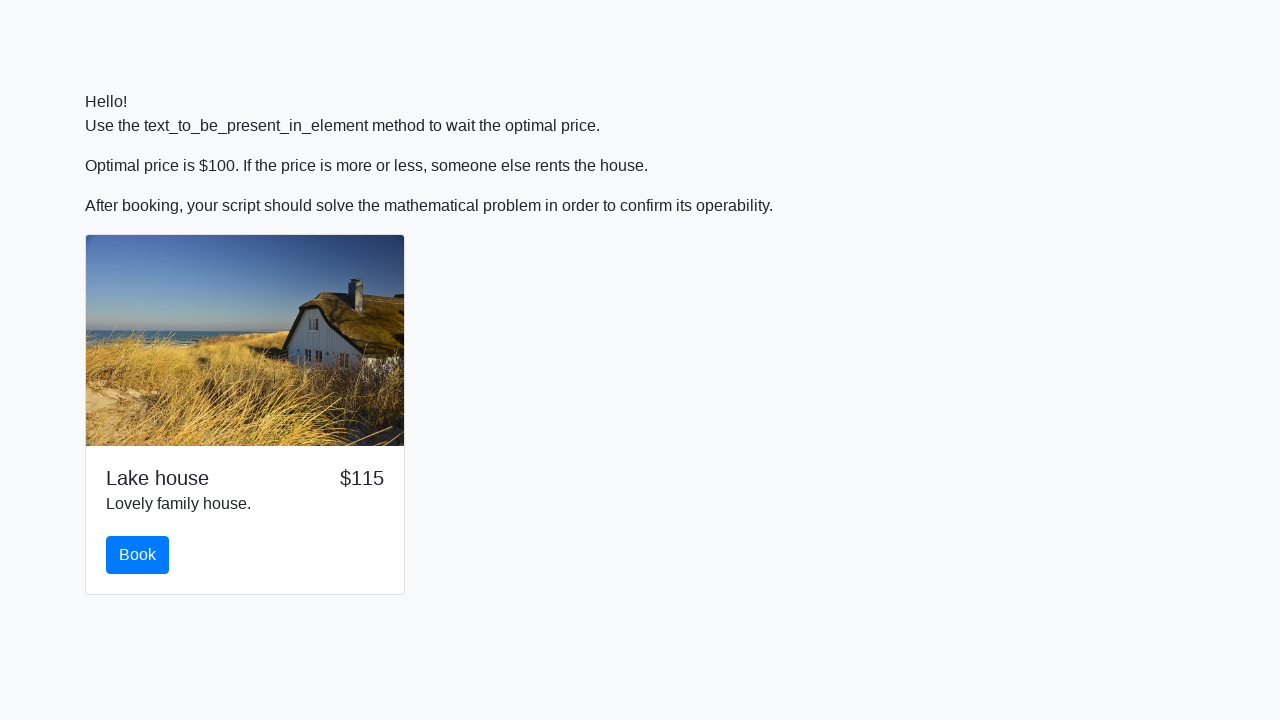

Waited for price to change to $100
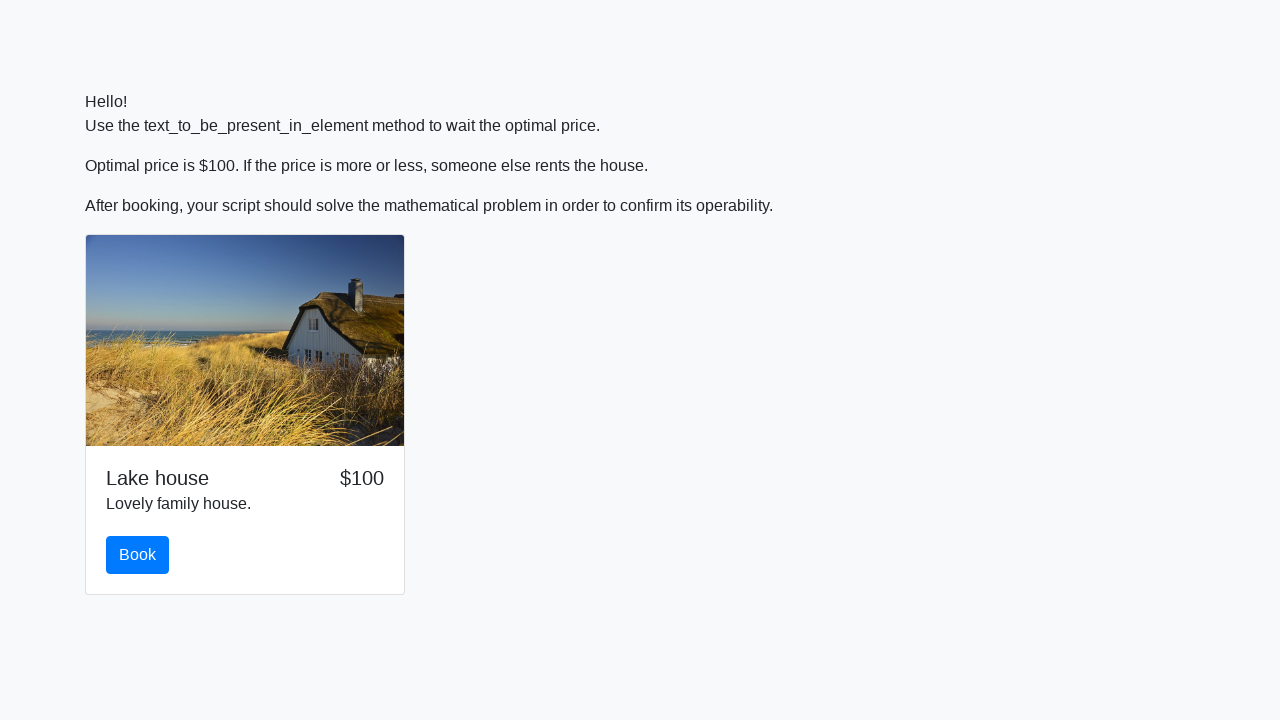

Clicked the primary button at (138, 555) on button.btn.btn-primary
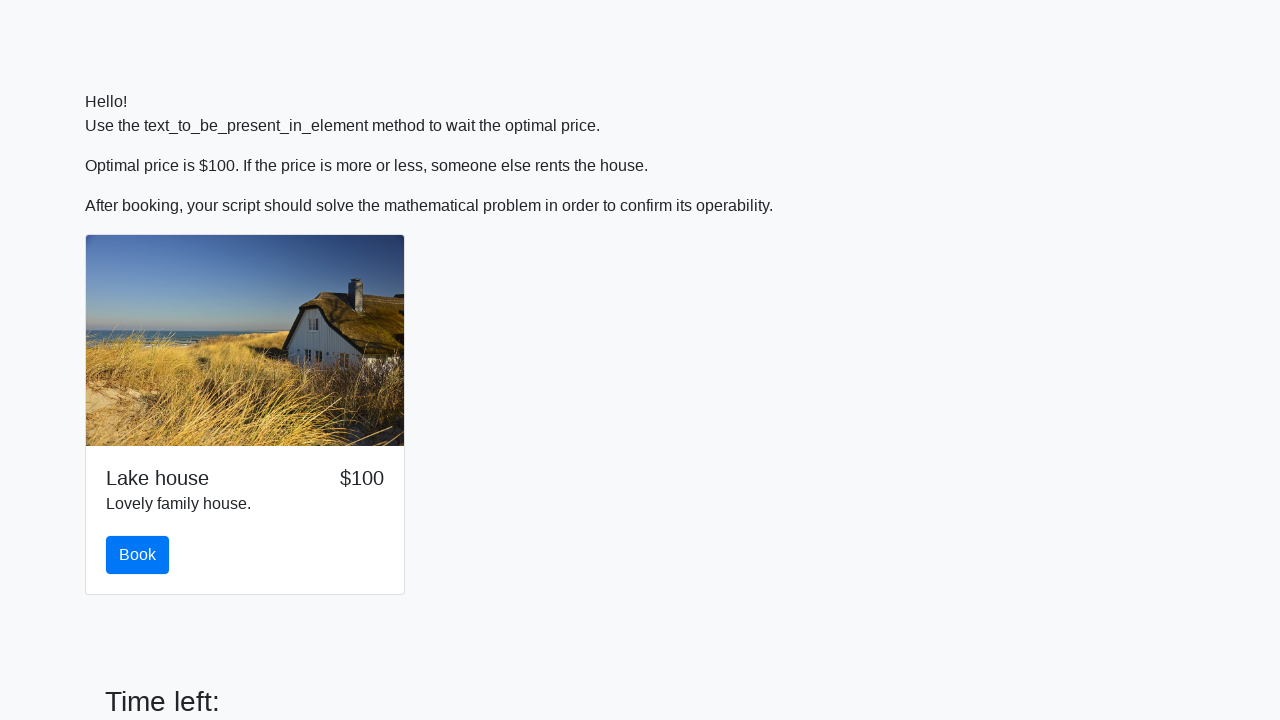

Scrolled down 100px
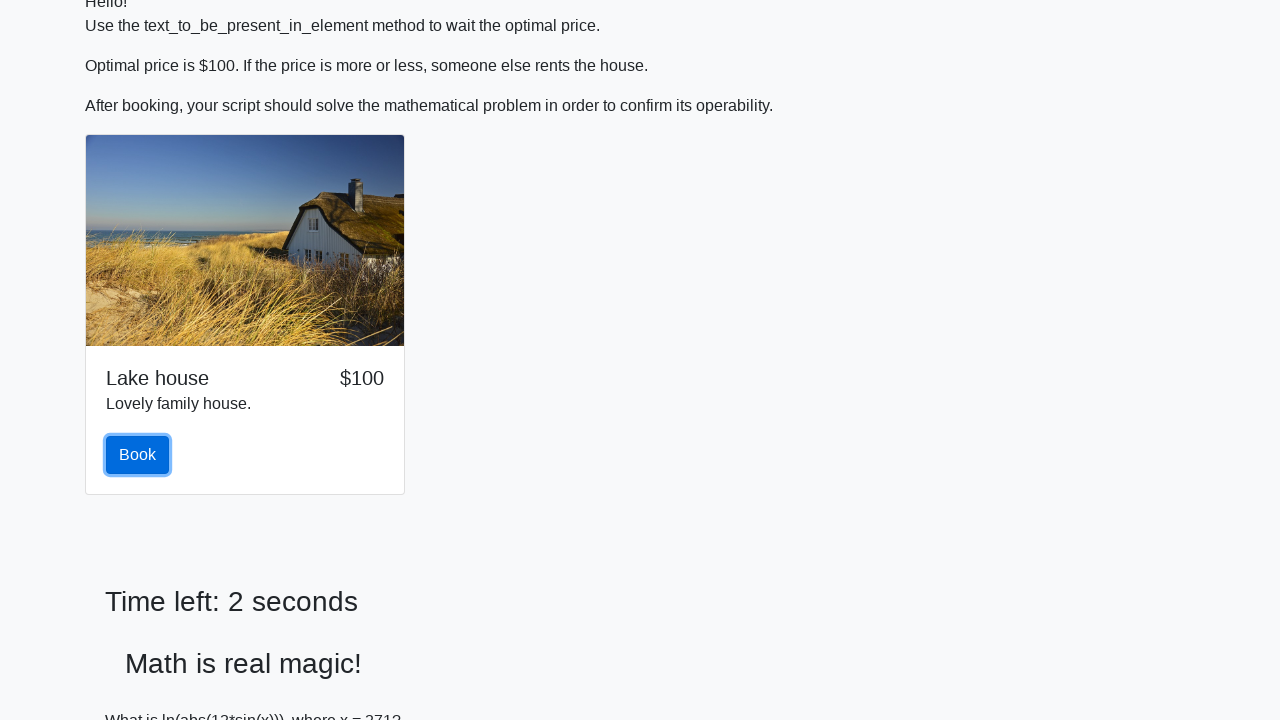

Retrieved input value: 271
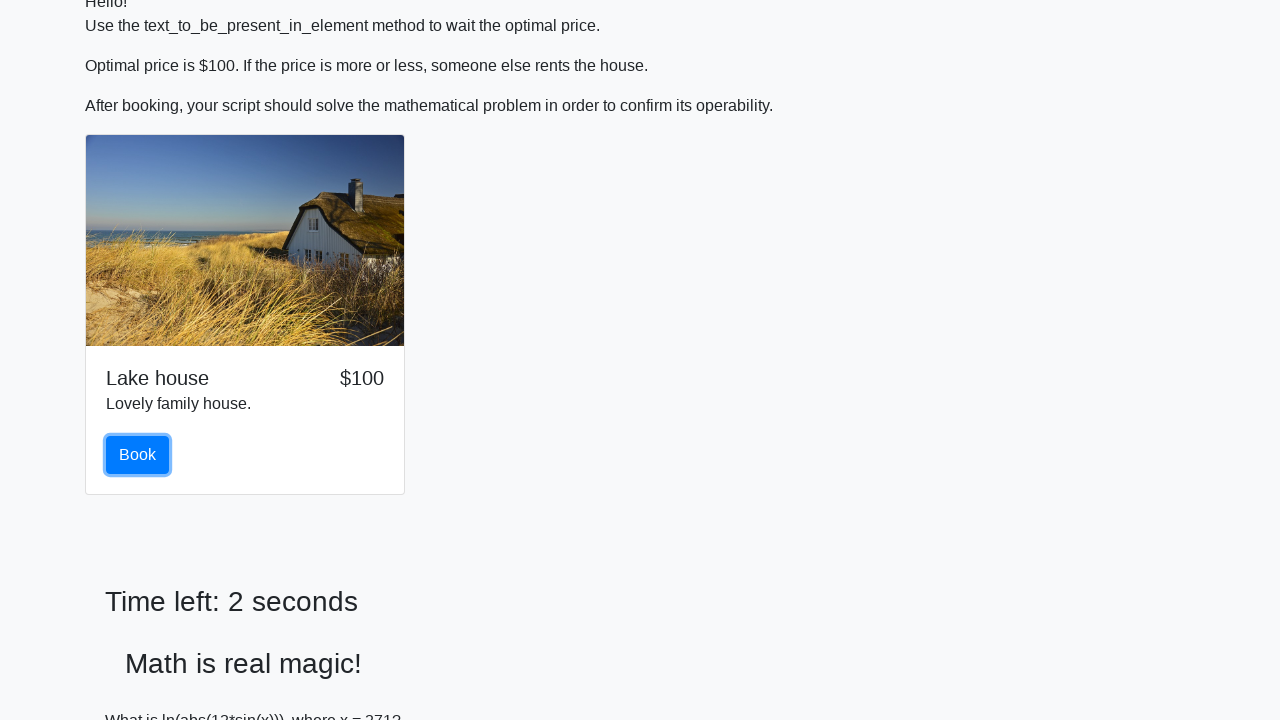

Calculated answer using mathematical formula: 2.1745846419935932
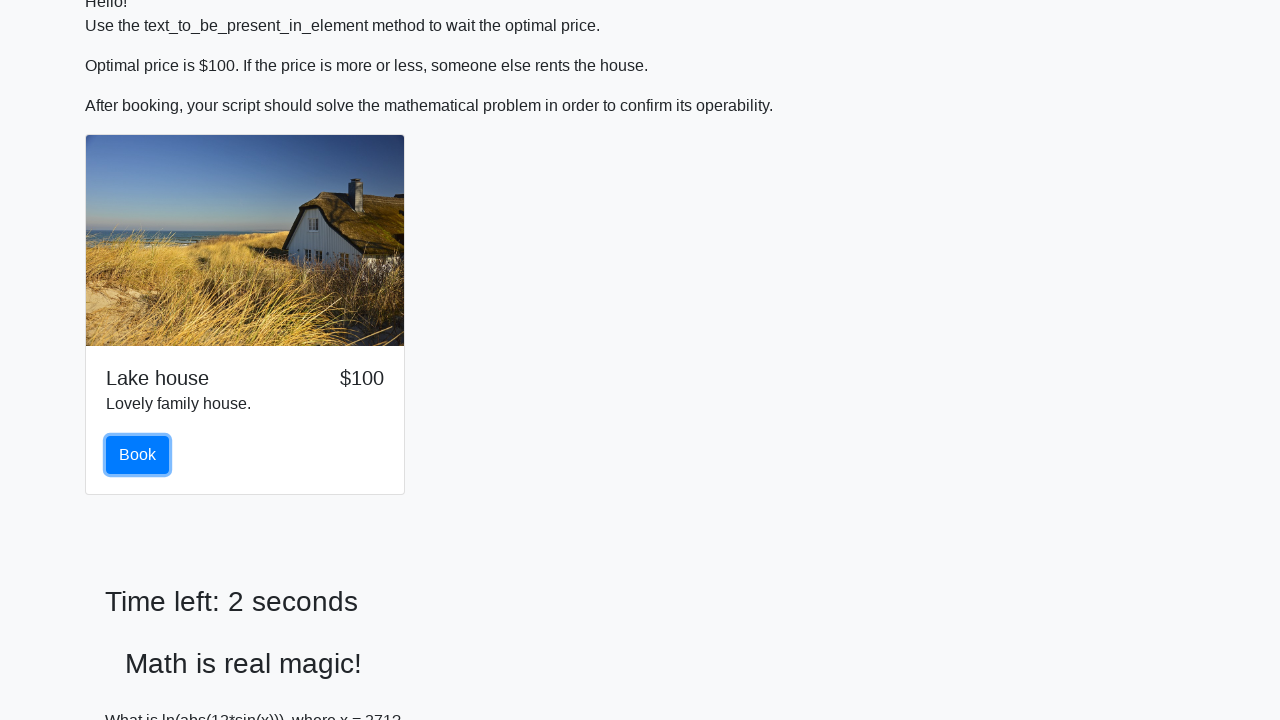

Filled answer field with calculated value: 2.1745846419935932 on #answer
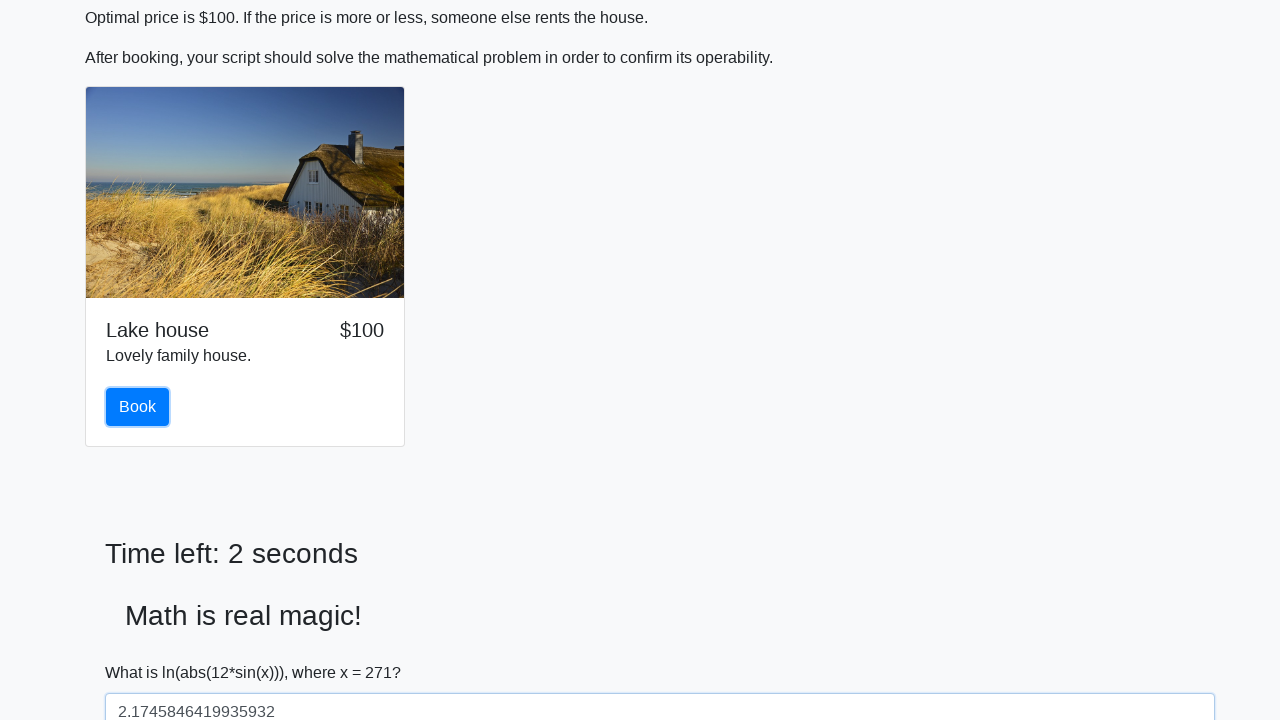

Clicked solve button to submit answer at (143, 651) on #solve
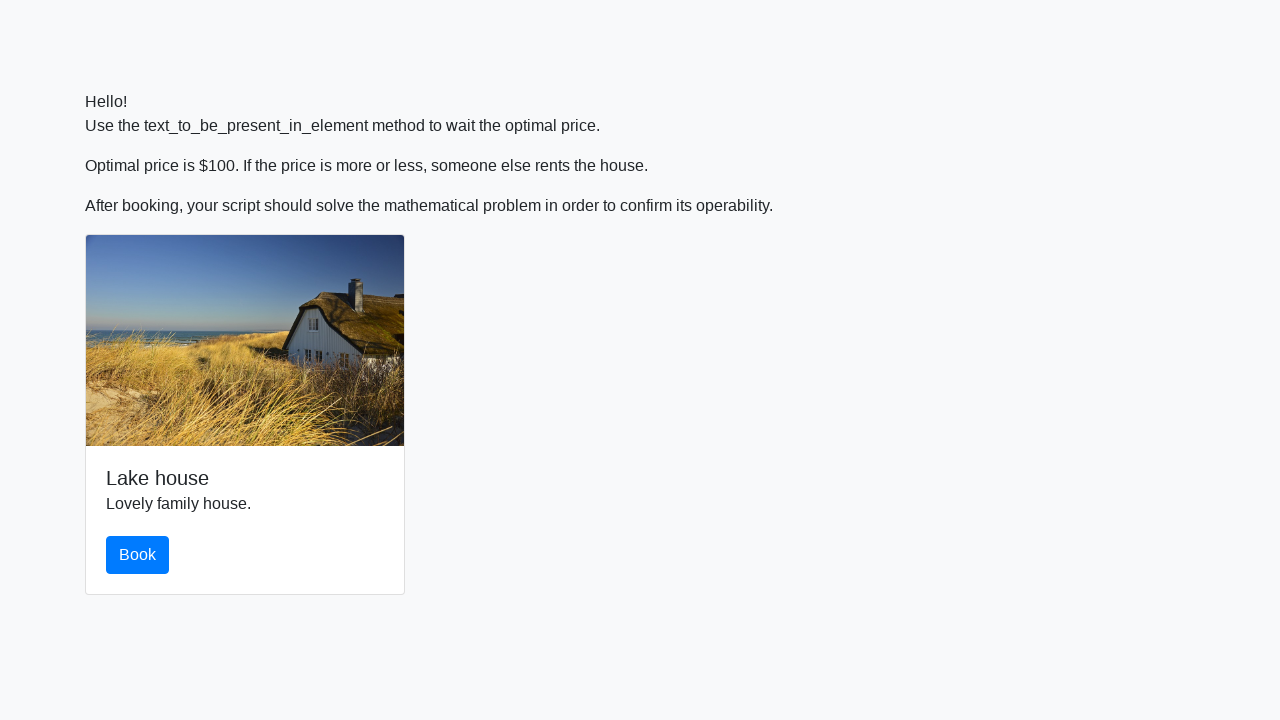

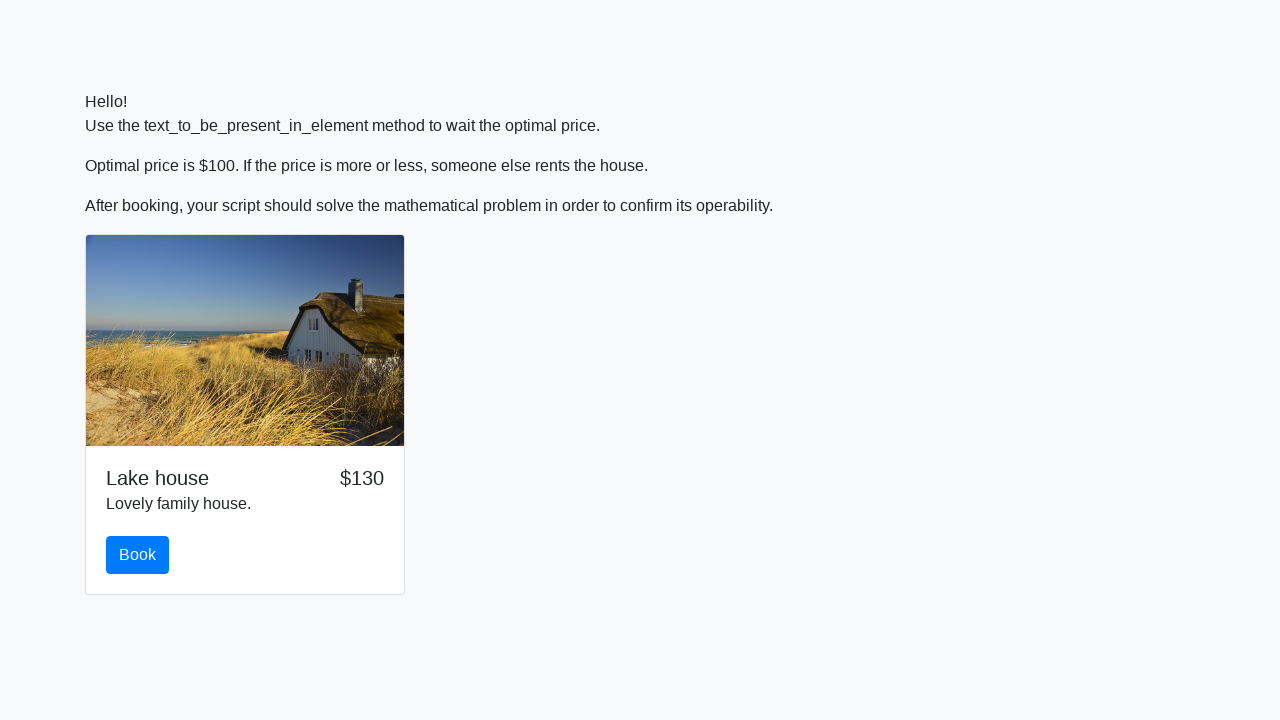